Tests that todo data persists after page reload, including completed state.

Starting URL: https://demo.playwright.dev/todomvc

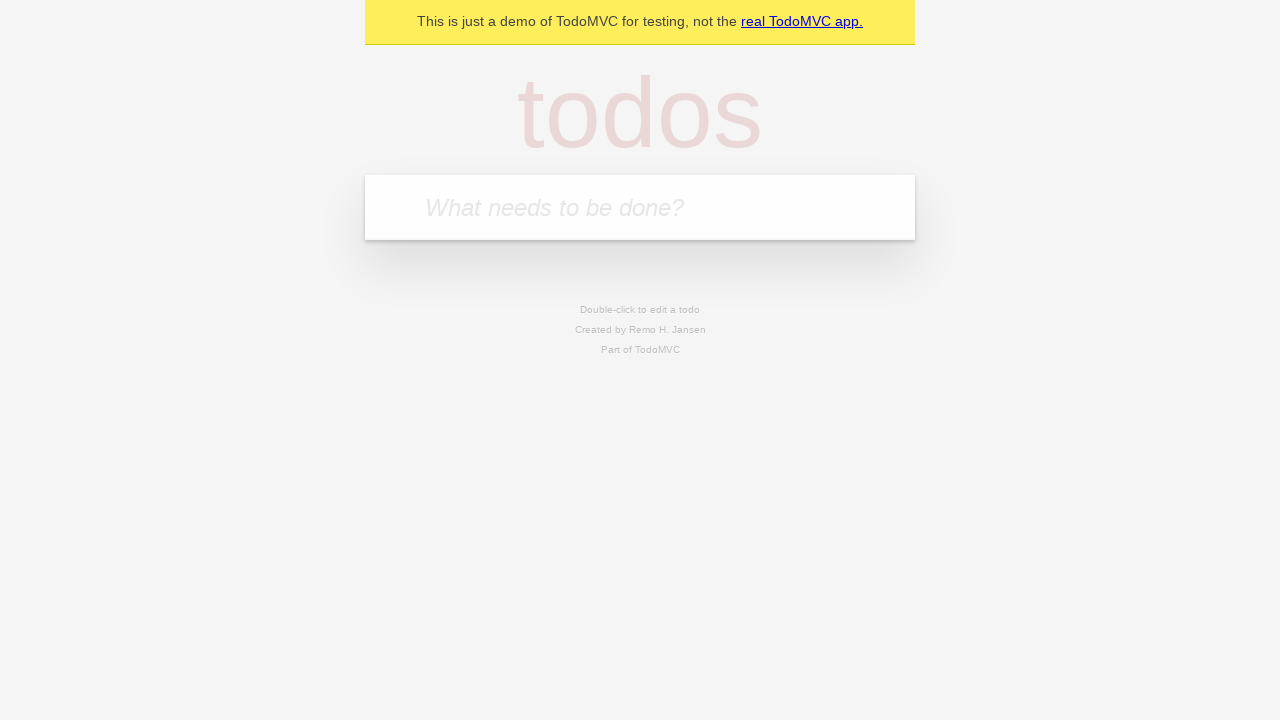

Filled todo input with 'buy some cheese' on internal:attr=[placeholder="What needs to be done?"i]
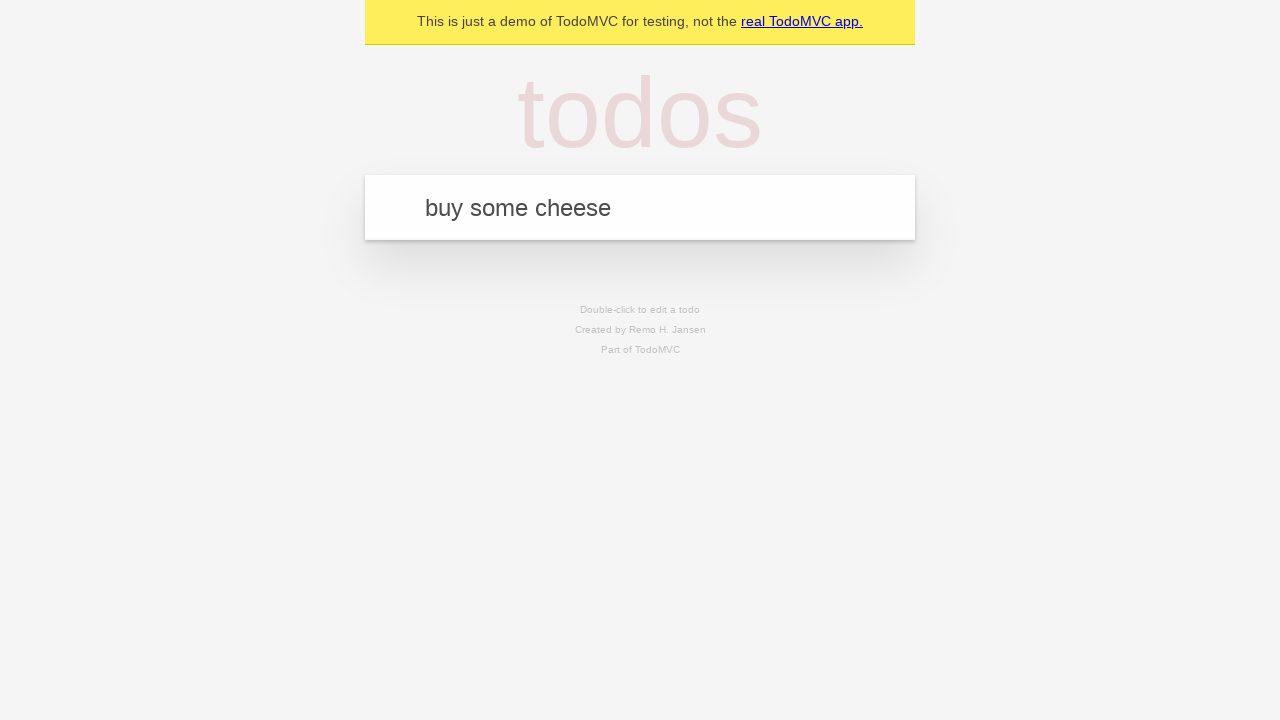

Pressed Enter to add first todo item on internal:attr=[placeholder="What needs to be done?"i]
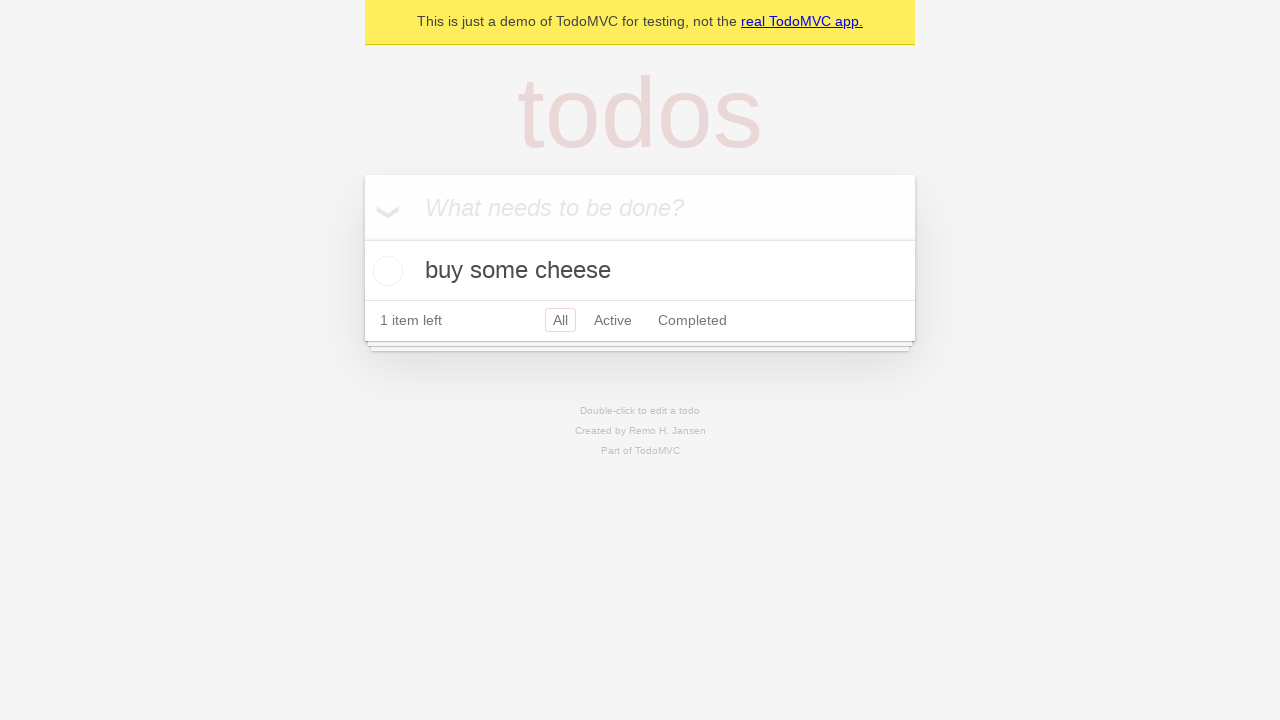

Filled todo input with 'feed the cat' on internal:attr=[placeholder="What needs to be done?"i]
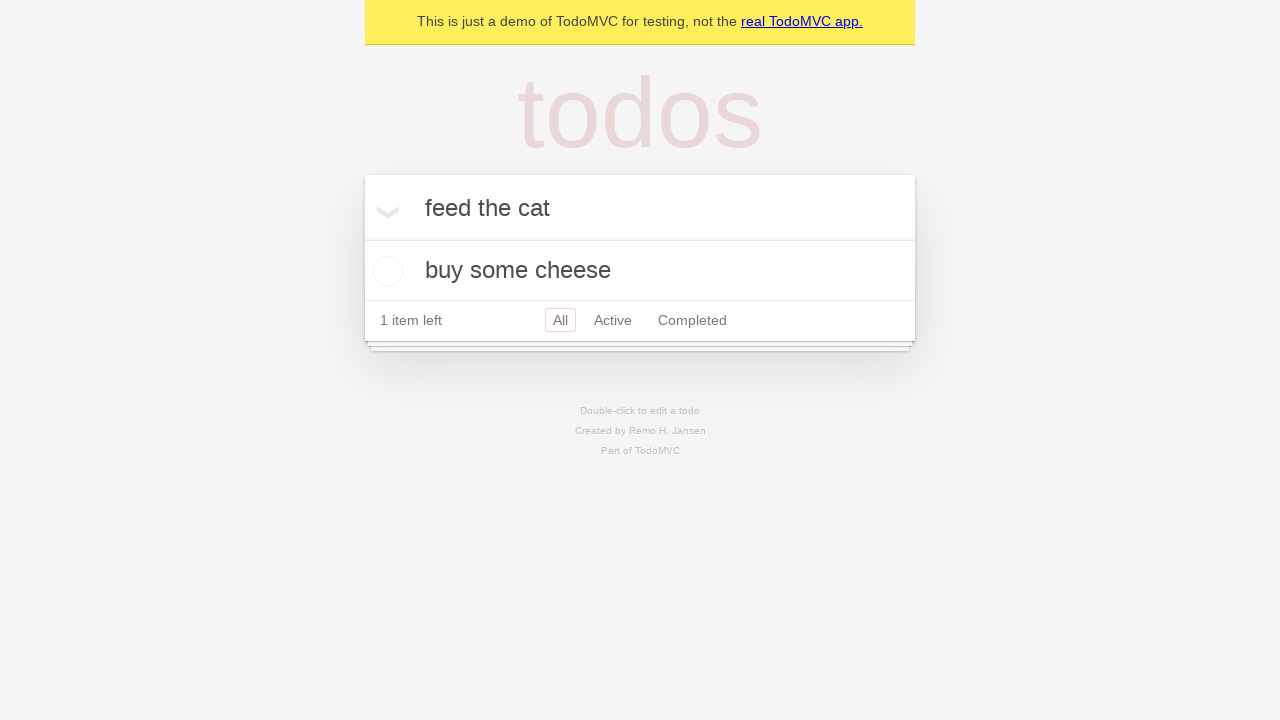

Pressed Enter to add second todo item on internal:attr=[placeholder="What needs to be done?"i]
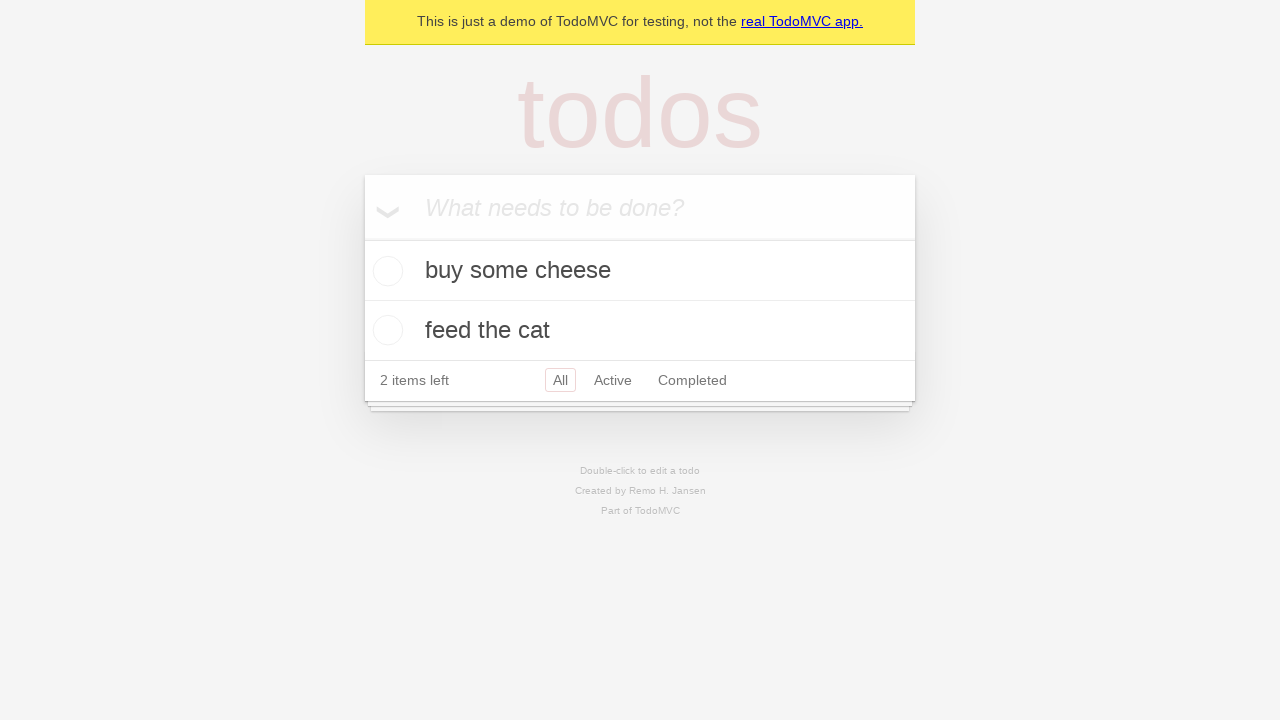

Checked the first todo item as completed at (385, 271) on internal:testid=[data-testid="todo-item"s] >> nth=0 >> internal:role=checkbox
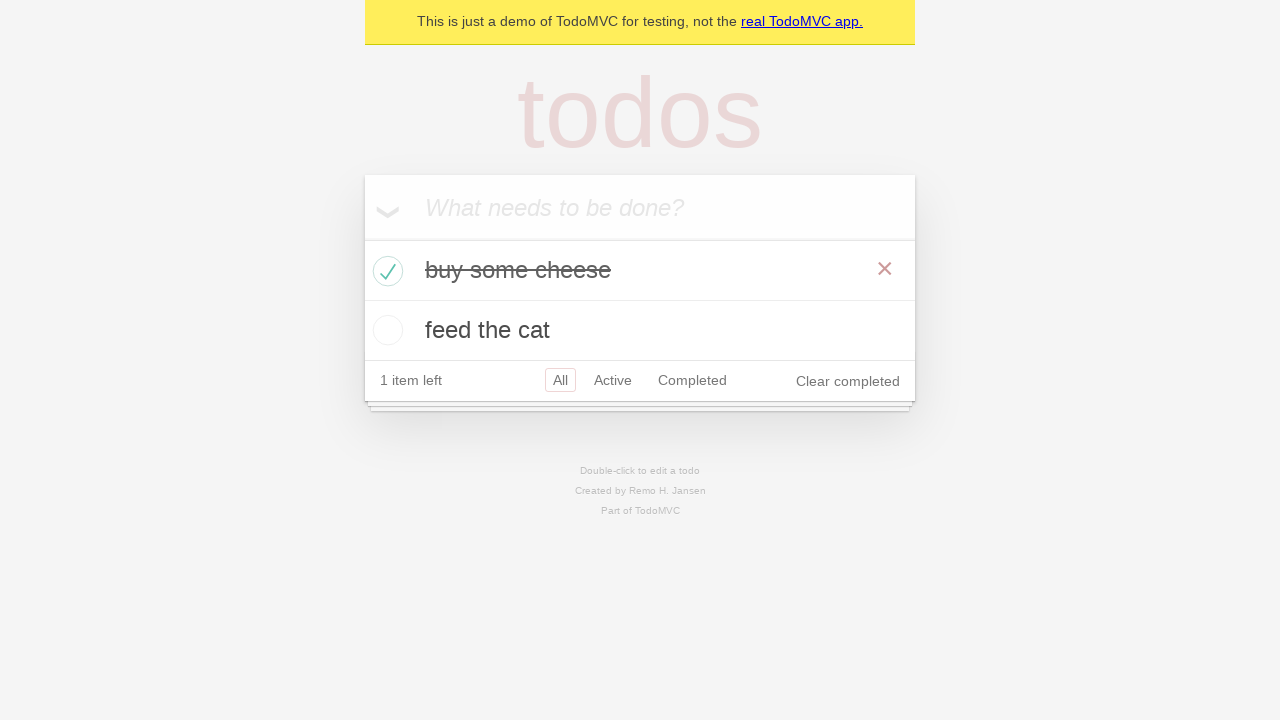

Reloaded the page to test data persistence
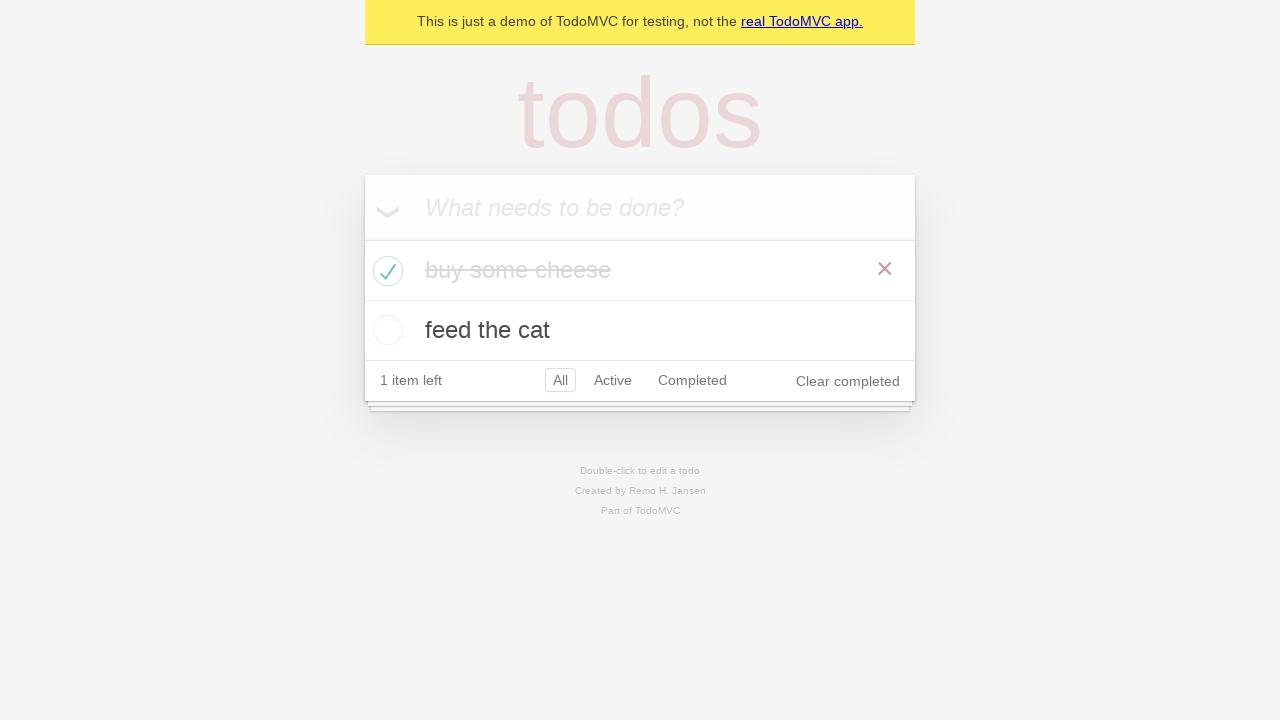

Todo items loaded after page reload
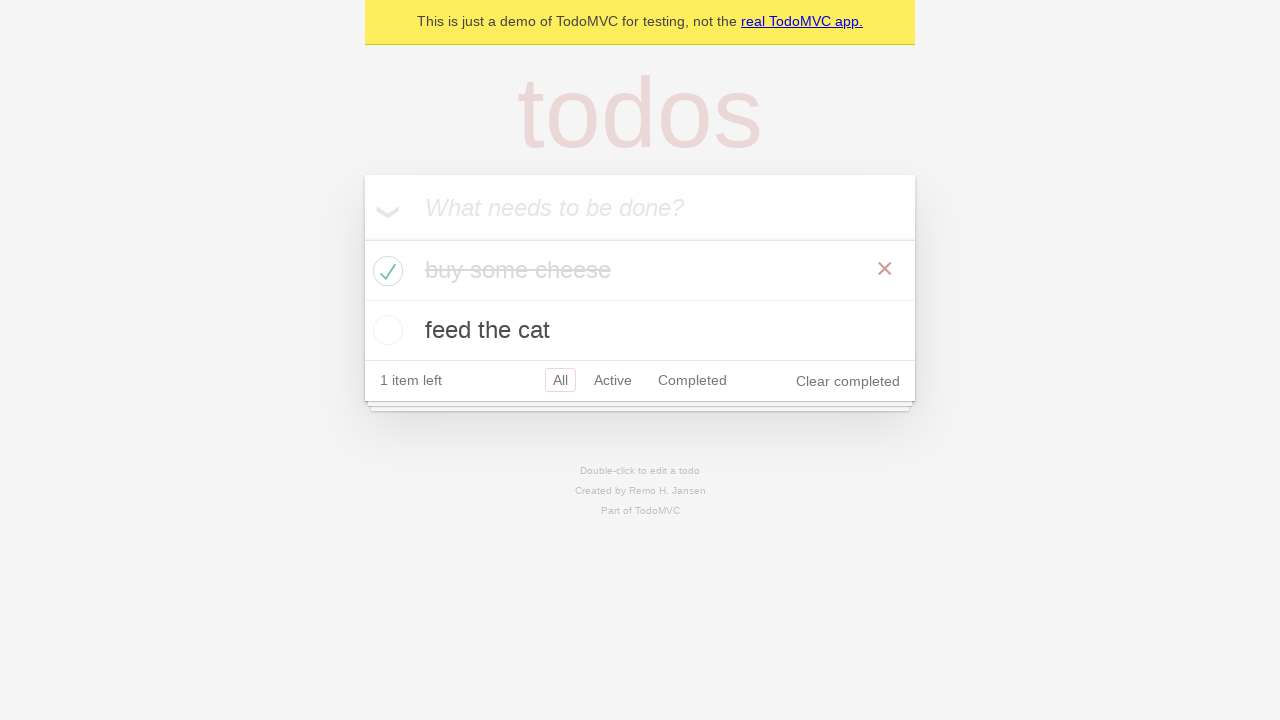

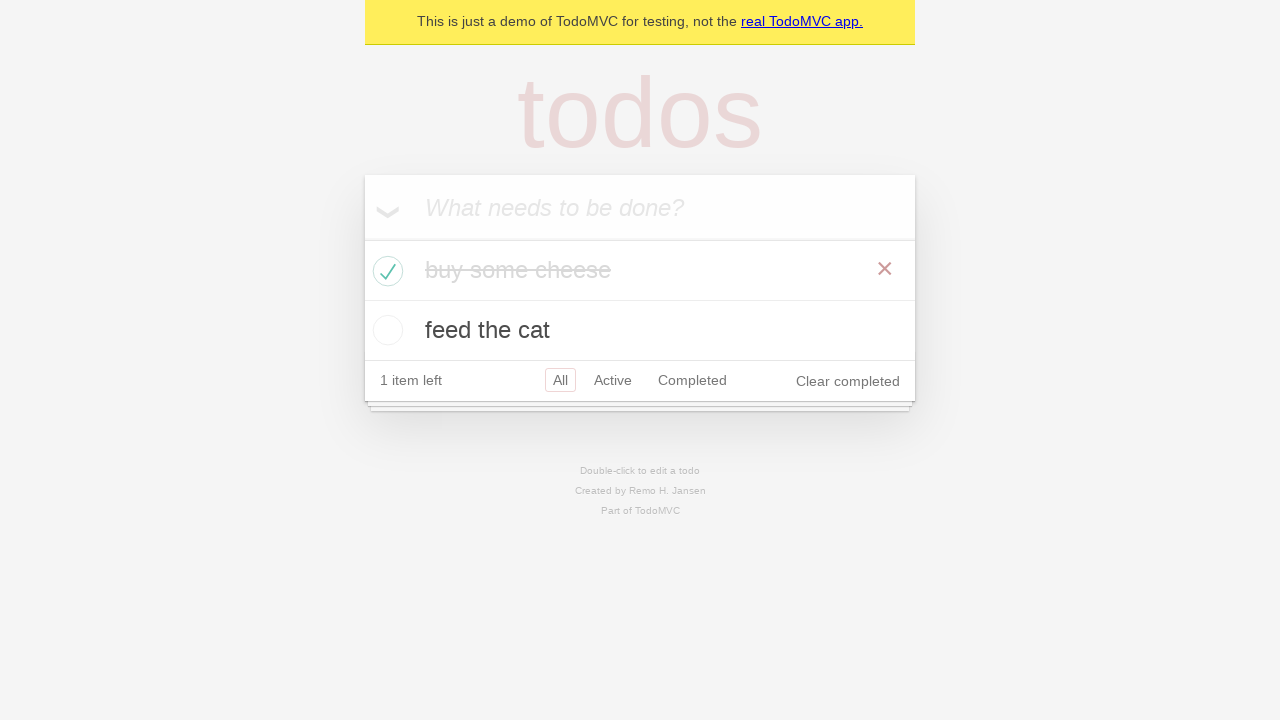